Tests Douban movie website by filling search fields with movie titles and verifying various page elements can be located using different selector strategies.

Starting URL: https://movie.douban.com/

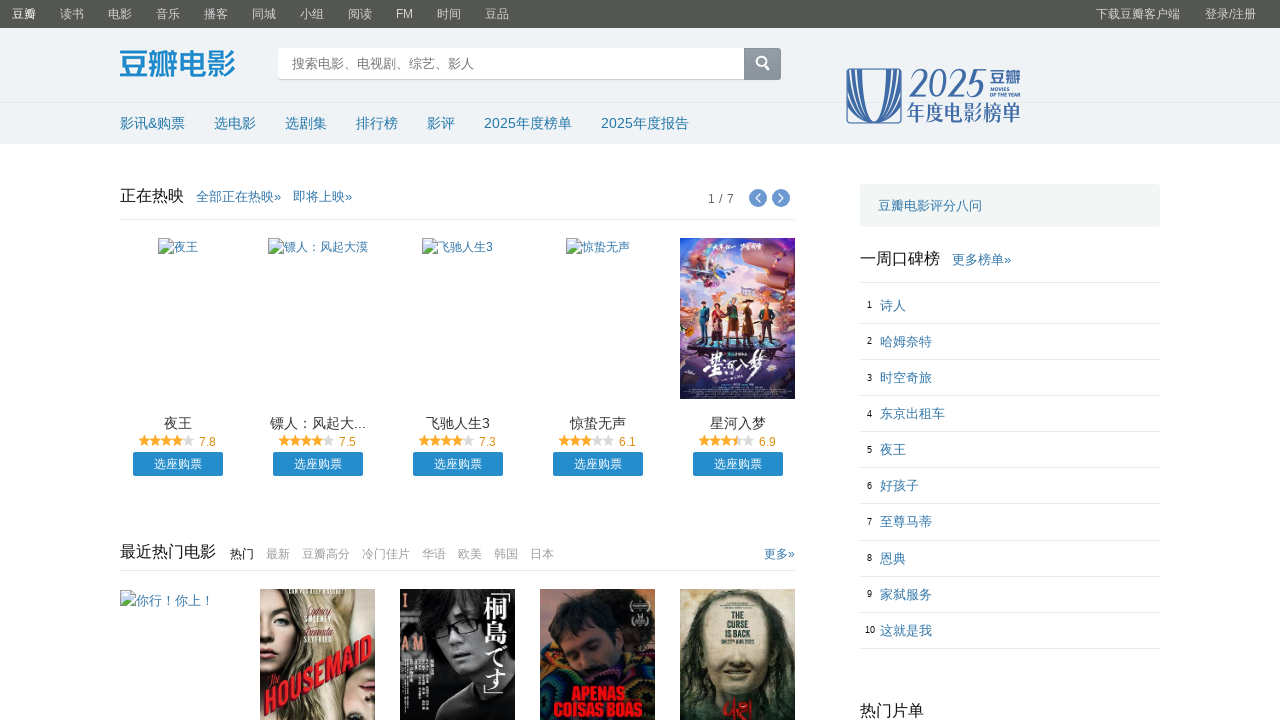

Filled search input with movie title '红海行动' (Operation Red Sea) on #inp-query
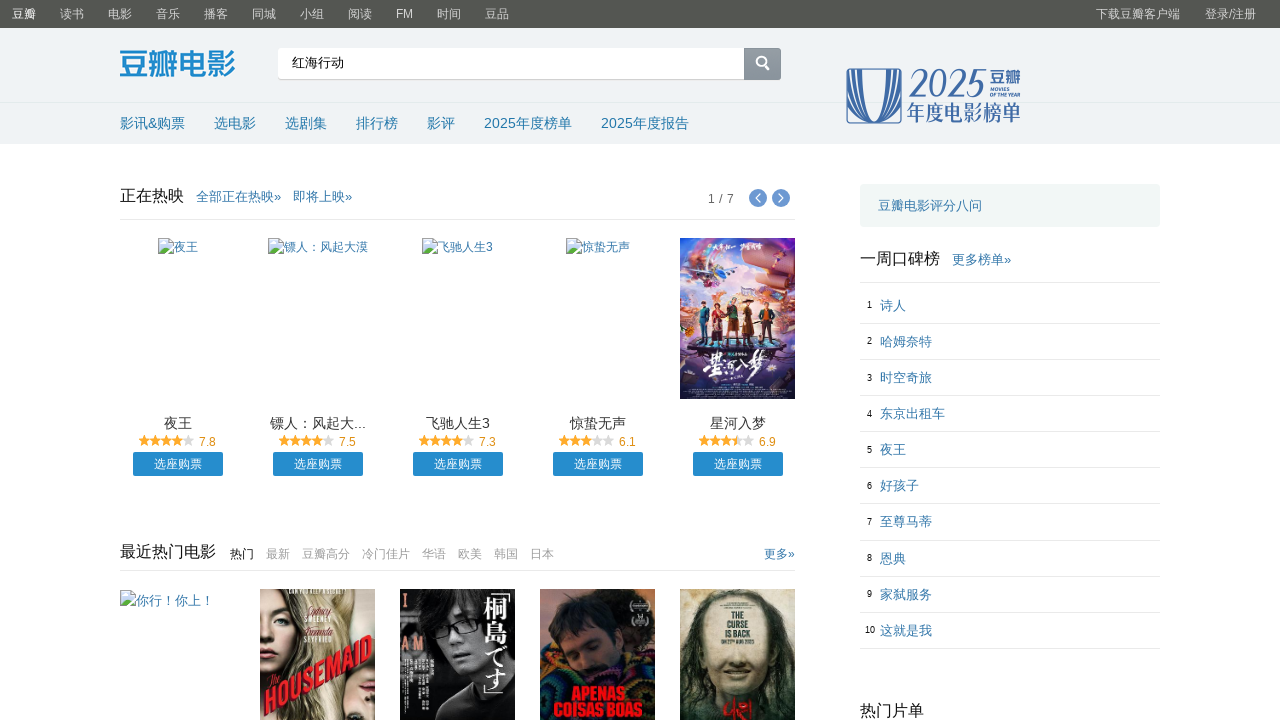

Filled search text field with movie title '我不是药神' (Dying to Survive) on input[name='search_text']
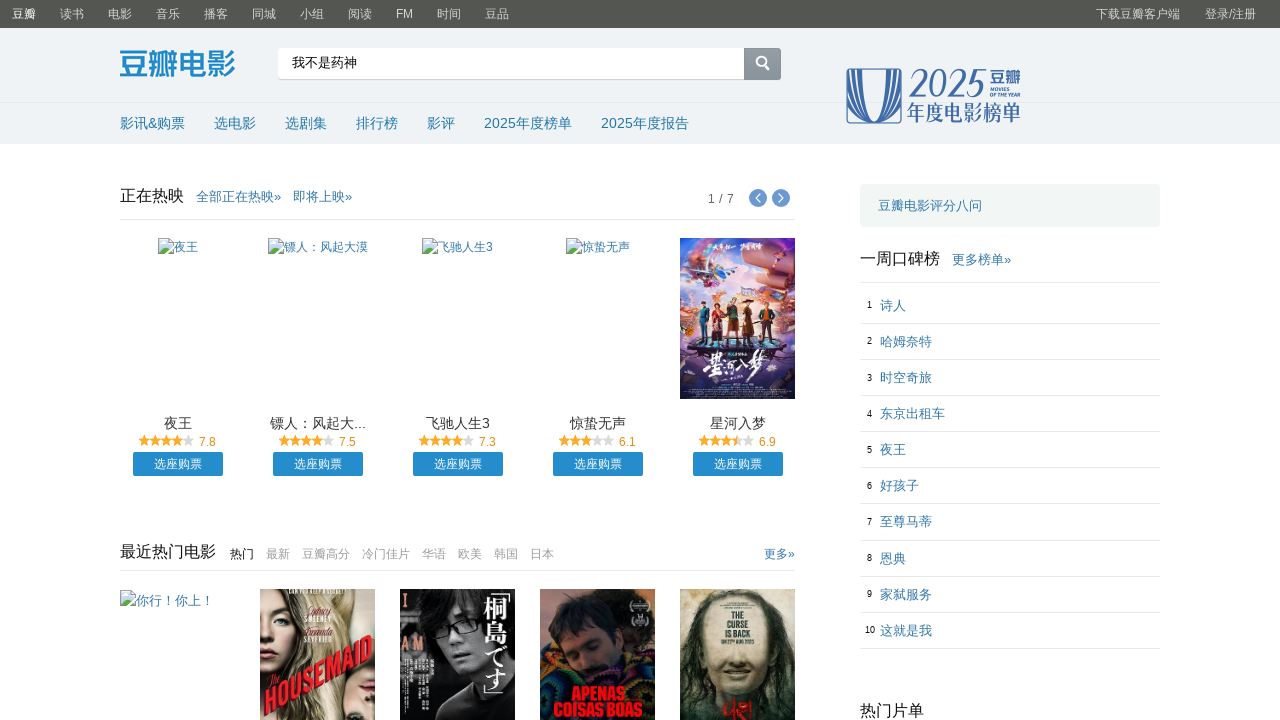

Navigation items element loaded and verified
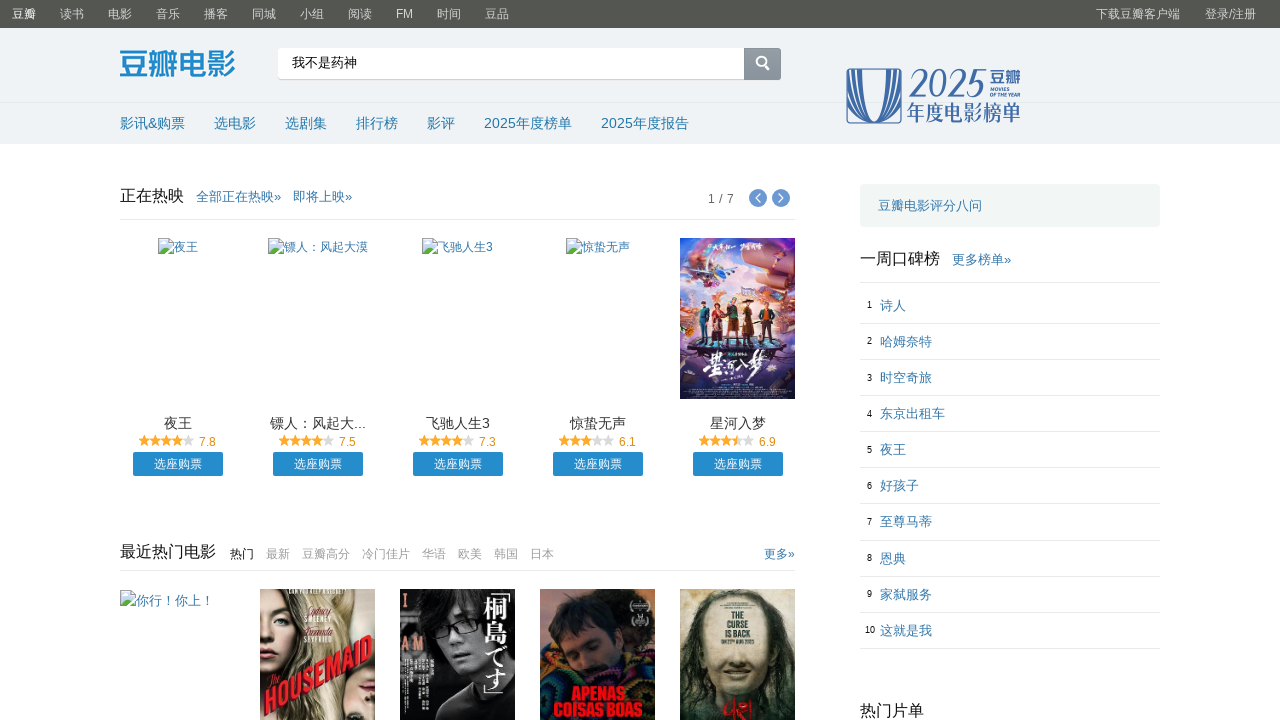

Ranking link (排行榜) located and verified
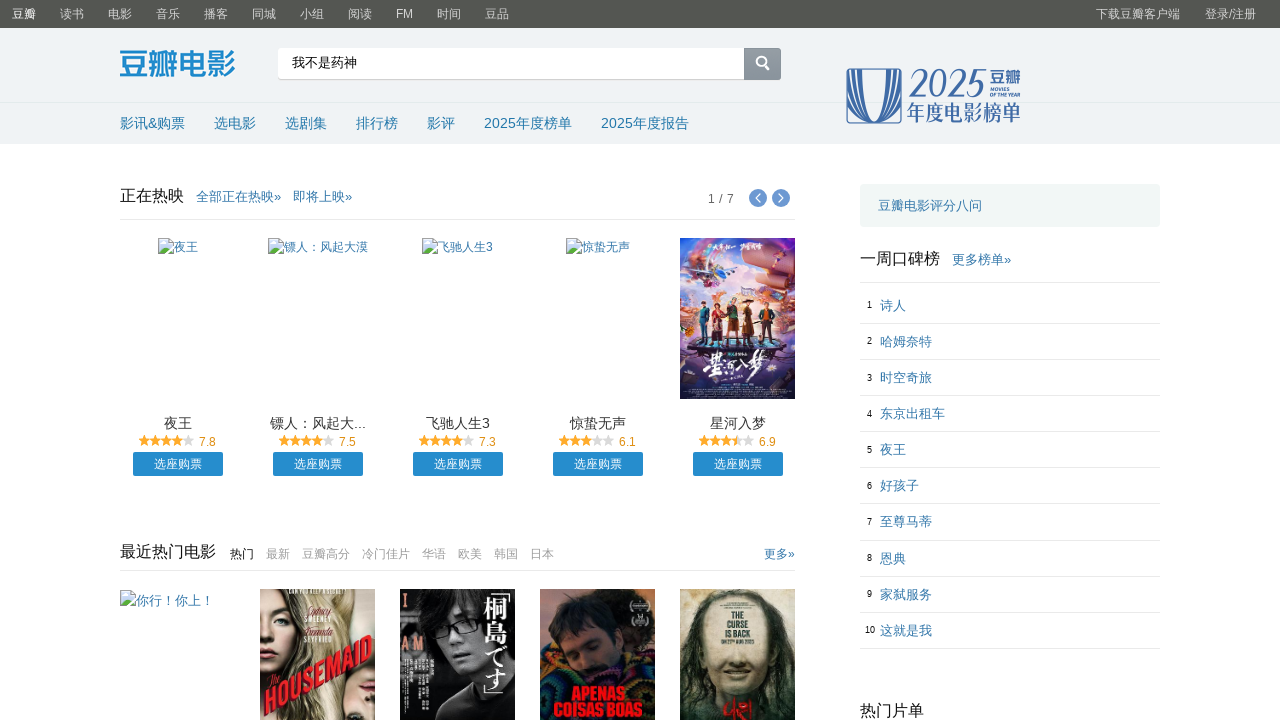

Movie nav logo area located and verified
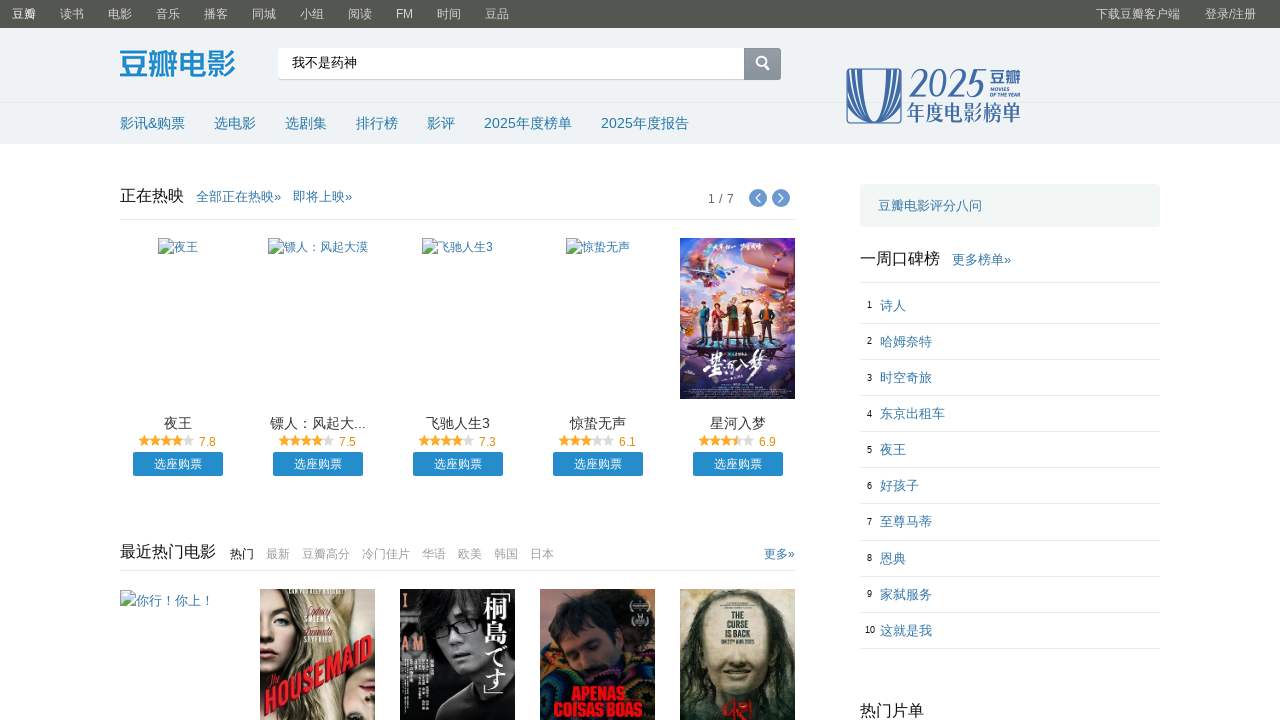

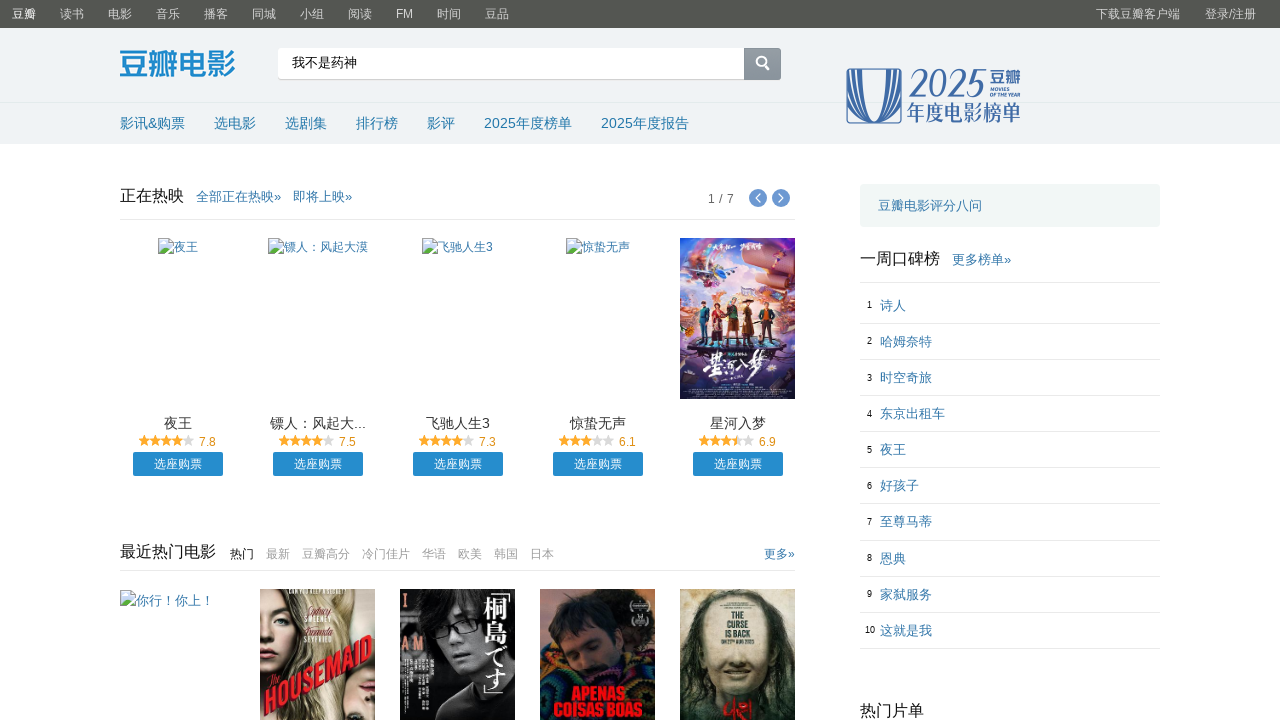